Tests that a todo item is removed when edited to an empty string.

Starting URL: https://demo.playwright.dev/todomvc

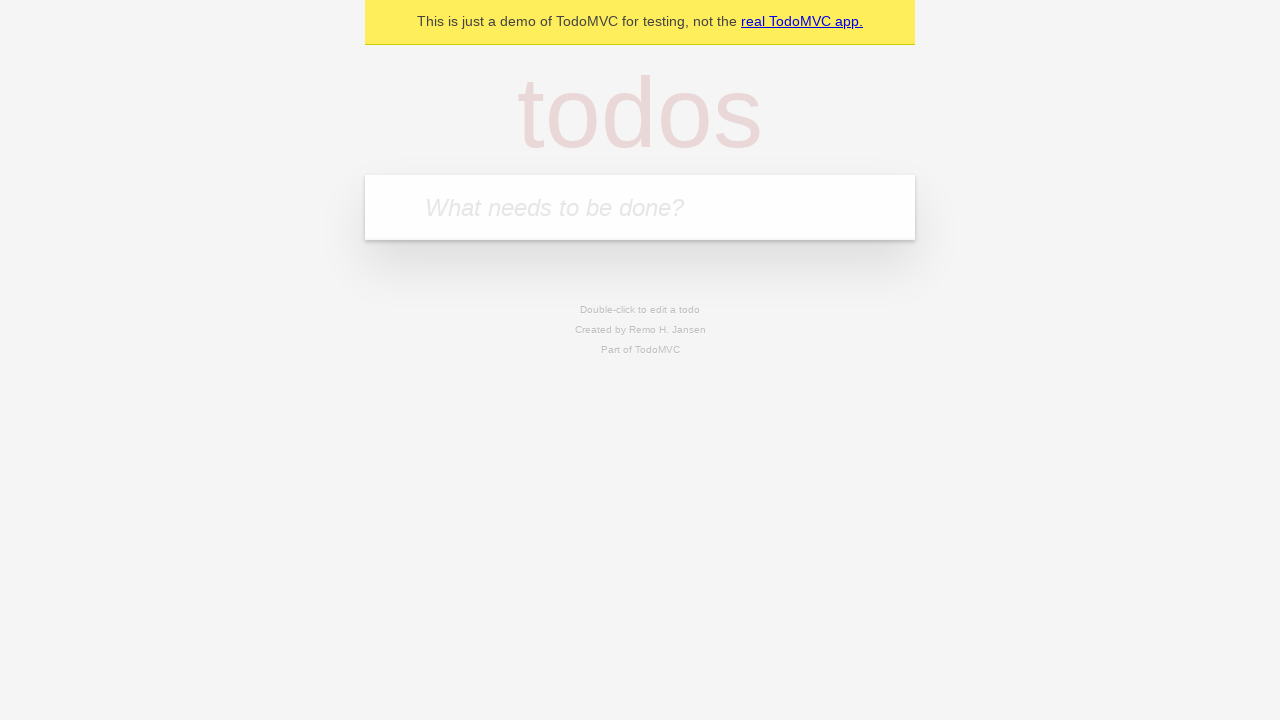

Filled input field with first todo item 'buy some cheese' on internal:attr=[placeholder="What needs to be done?"i]
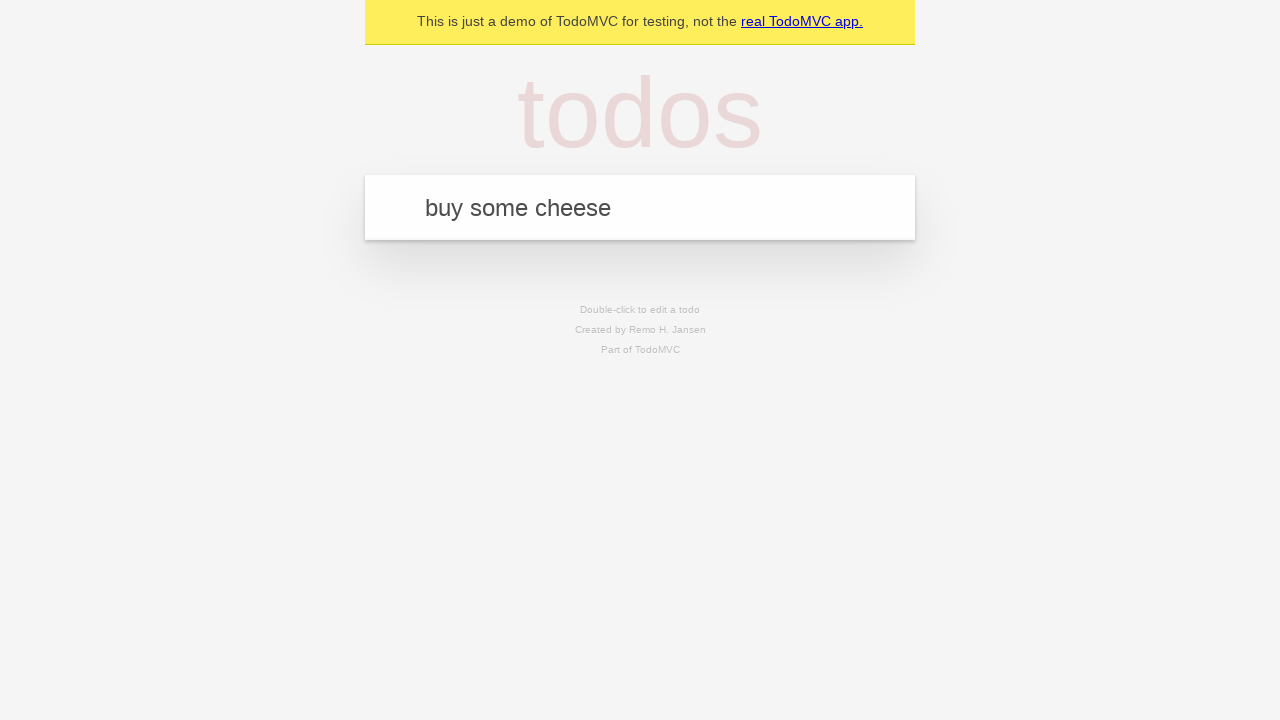

Pressed Enter to add first todo item on internal:attr=[placeholder="What needs to be done?"i]
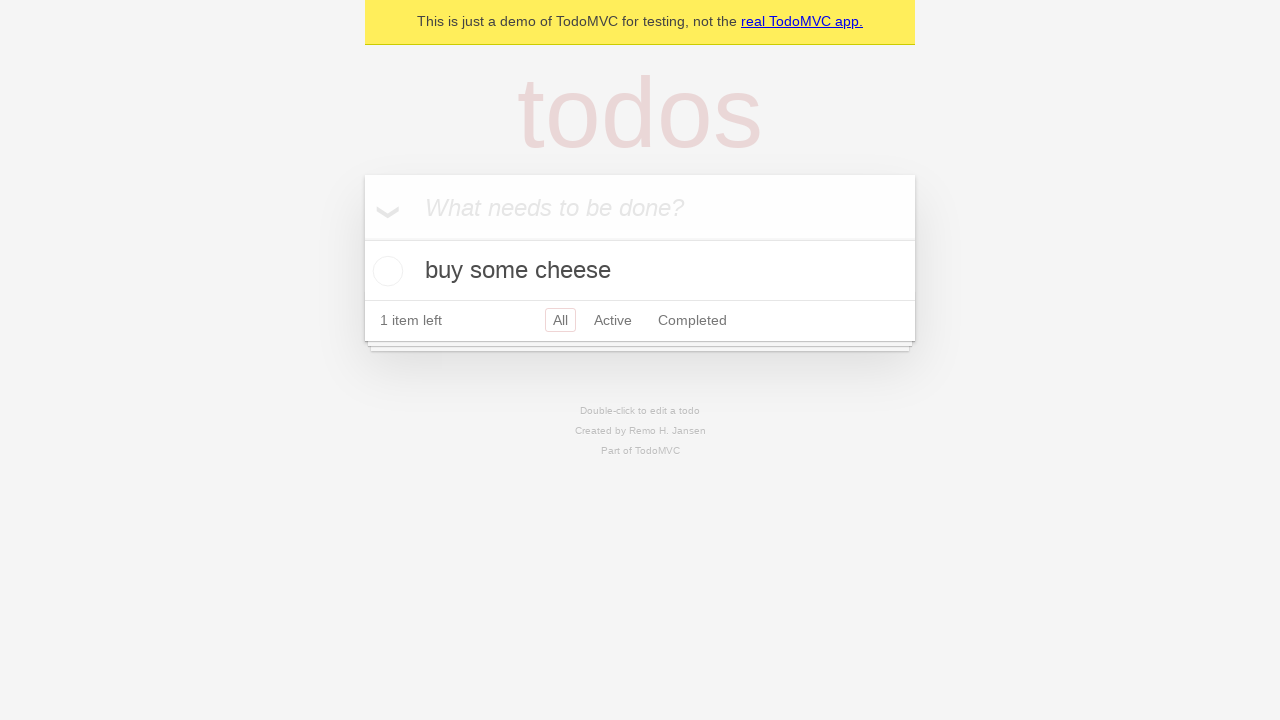

Filled input field with second todo item 'feed the cat' on internal:attr=[placeholder="What needs to be done?"i]
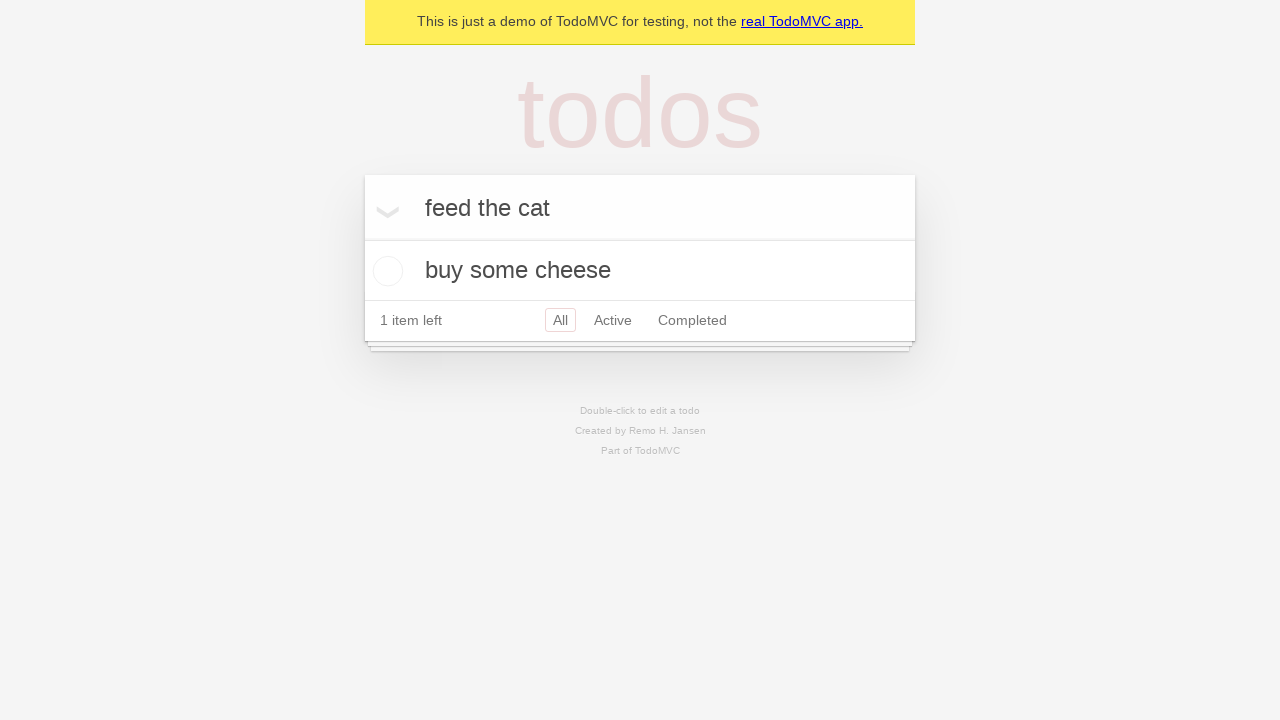

Pressed Enter to add second todo item on internal:attr=[placeholder="What needs to be done?"i]
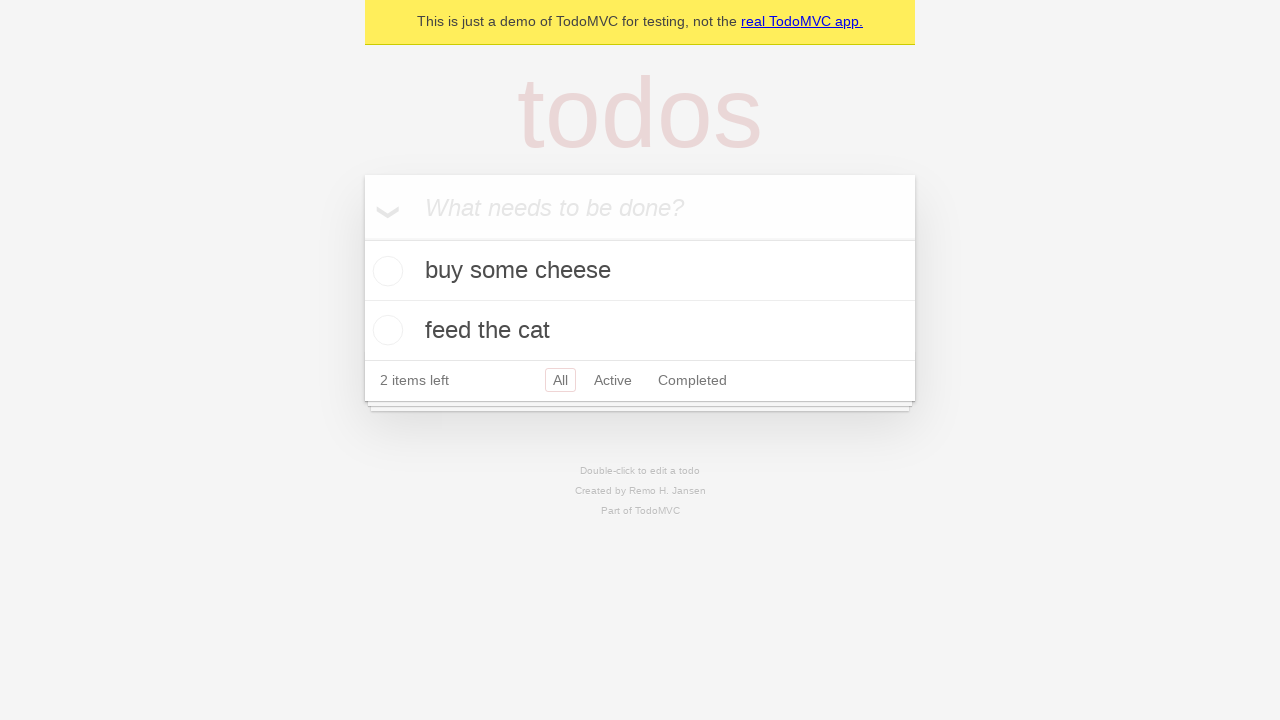

Filled input field with third todo item 'book a doctors appointment' on internal:attr=[placeholder="What needs to be done?"i]
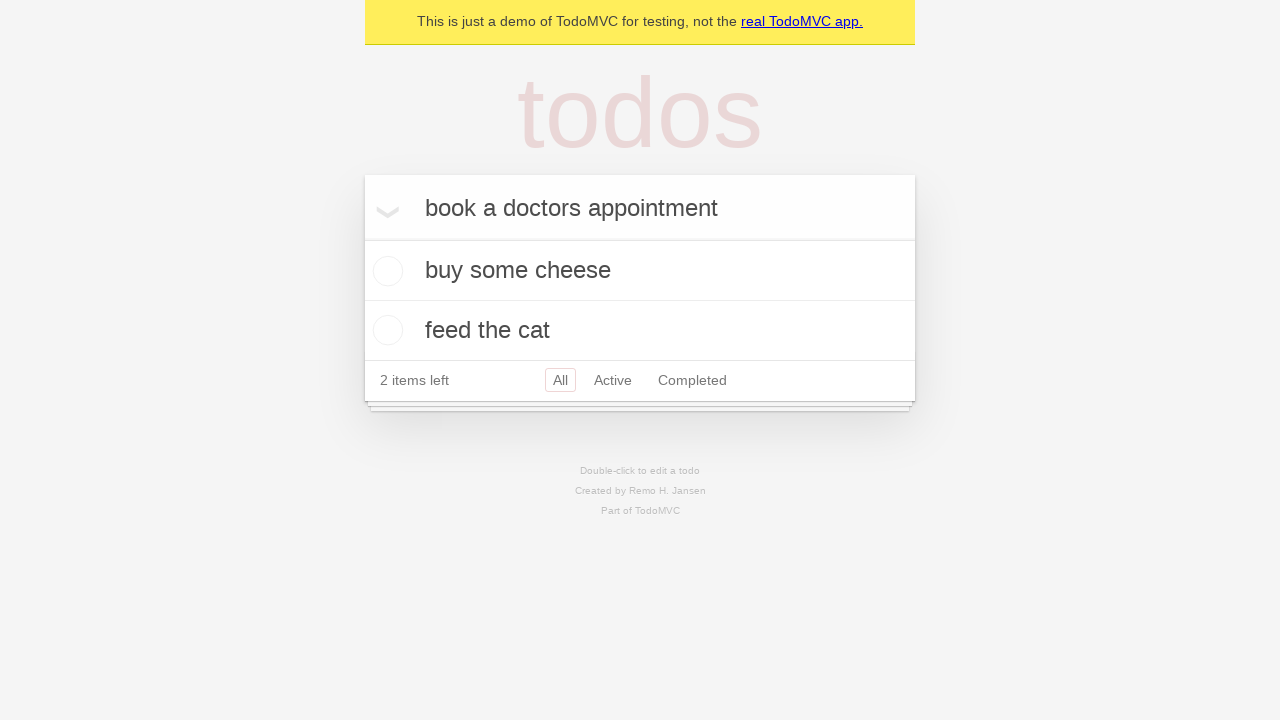

Pressed Enter to add third todo item on internal:attr=[placeholder="What needs to be done?"i]
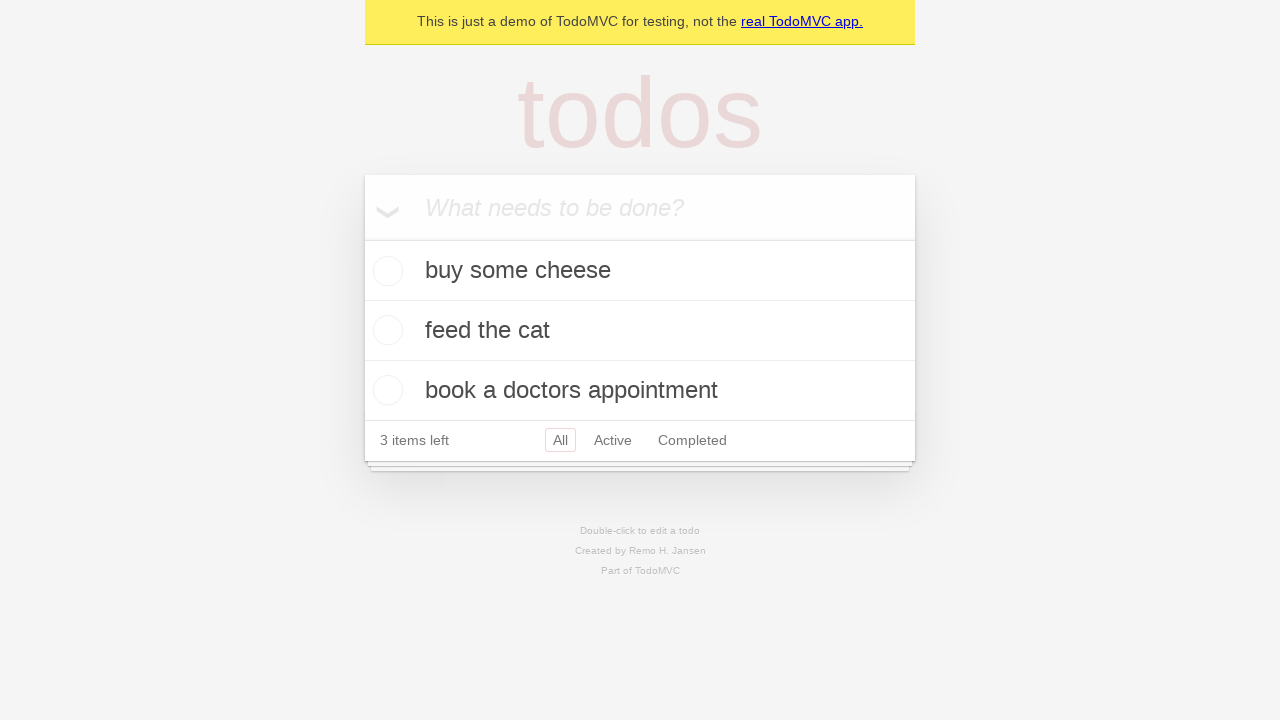

Double-clicked on second todo item to enter edit mode at (640, 331) on [data-testid='todo-item'] >> nth=1
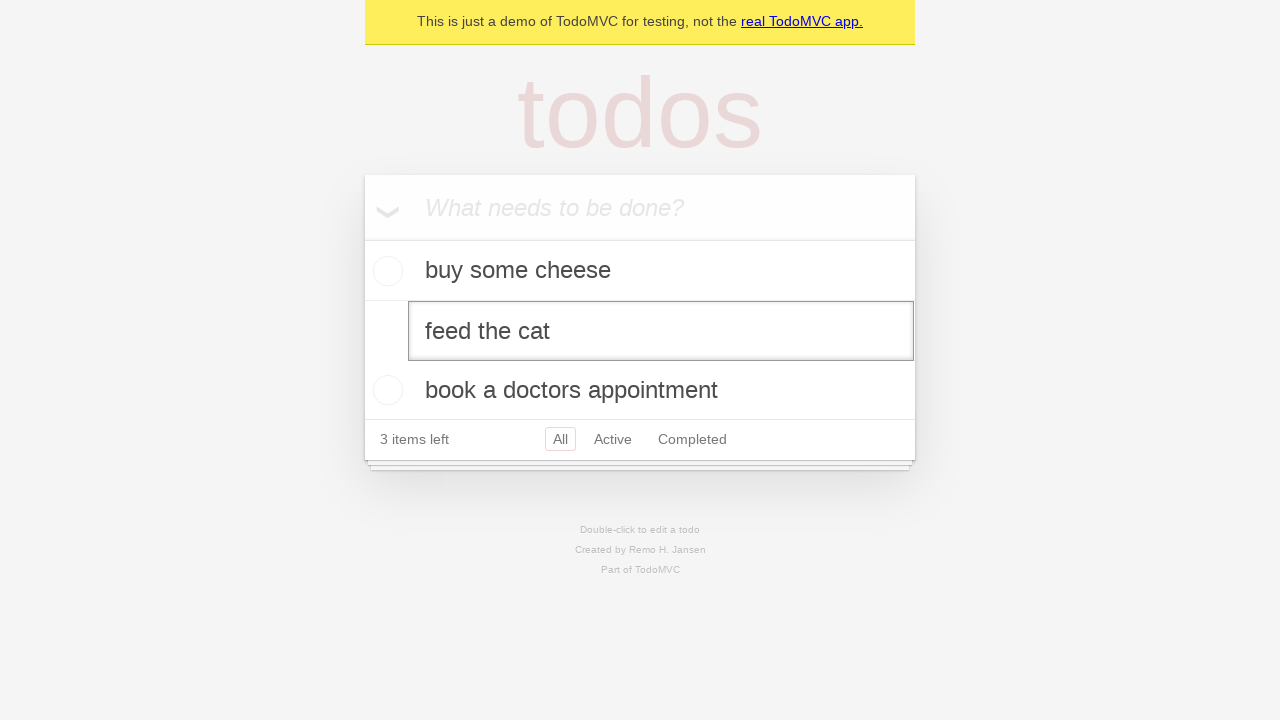

Cleared the text content of the second todo item on [data-testid='todo-item'] >> nth=1 >> internal:role=textbox[name="Edit"i]
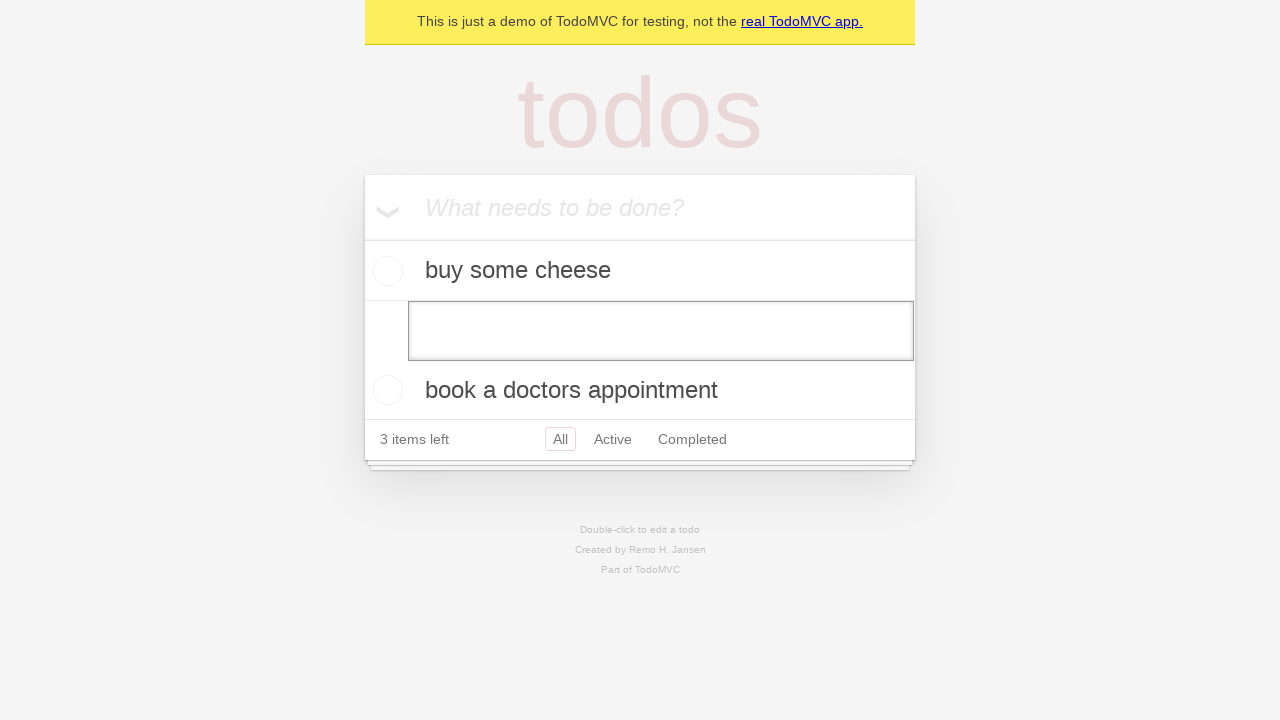

Pressed Enter to submit empty text, removing the todo item on [data-testid='todo-item'] >> nth=1 >> internal:role=textbox[name="Edit"i]
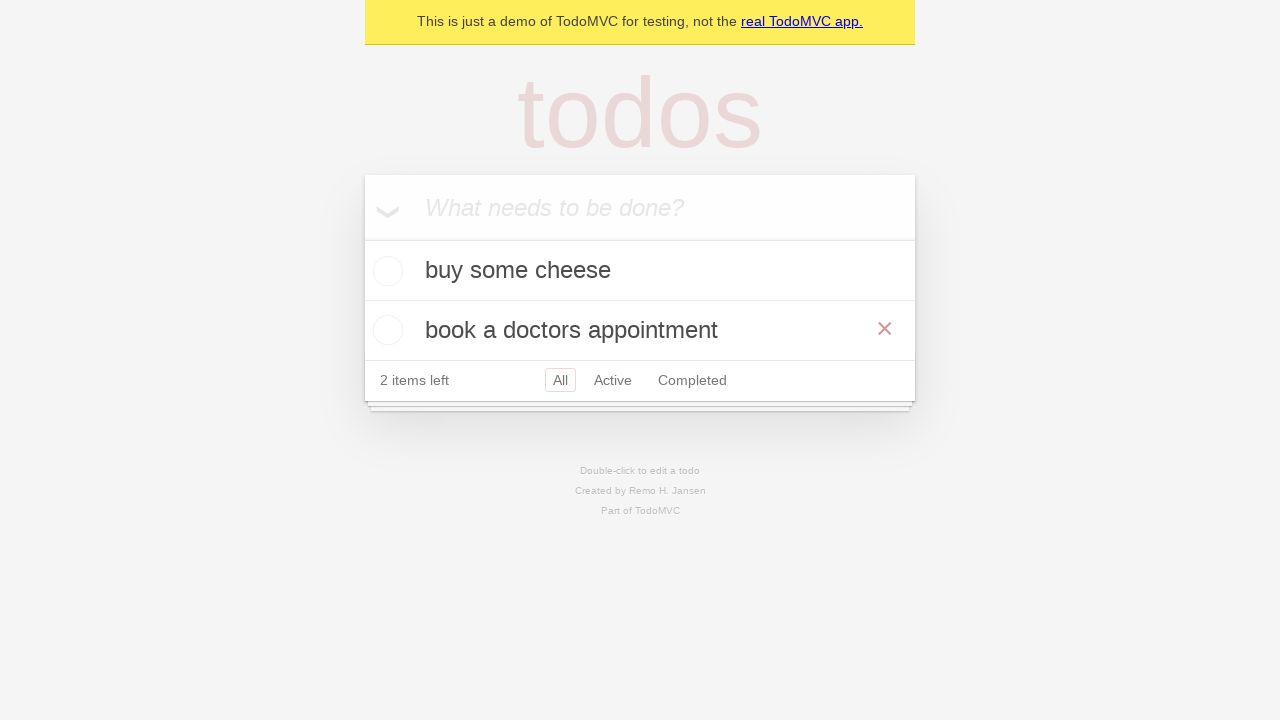

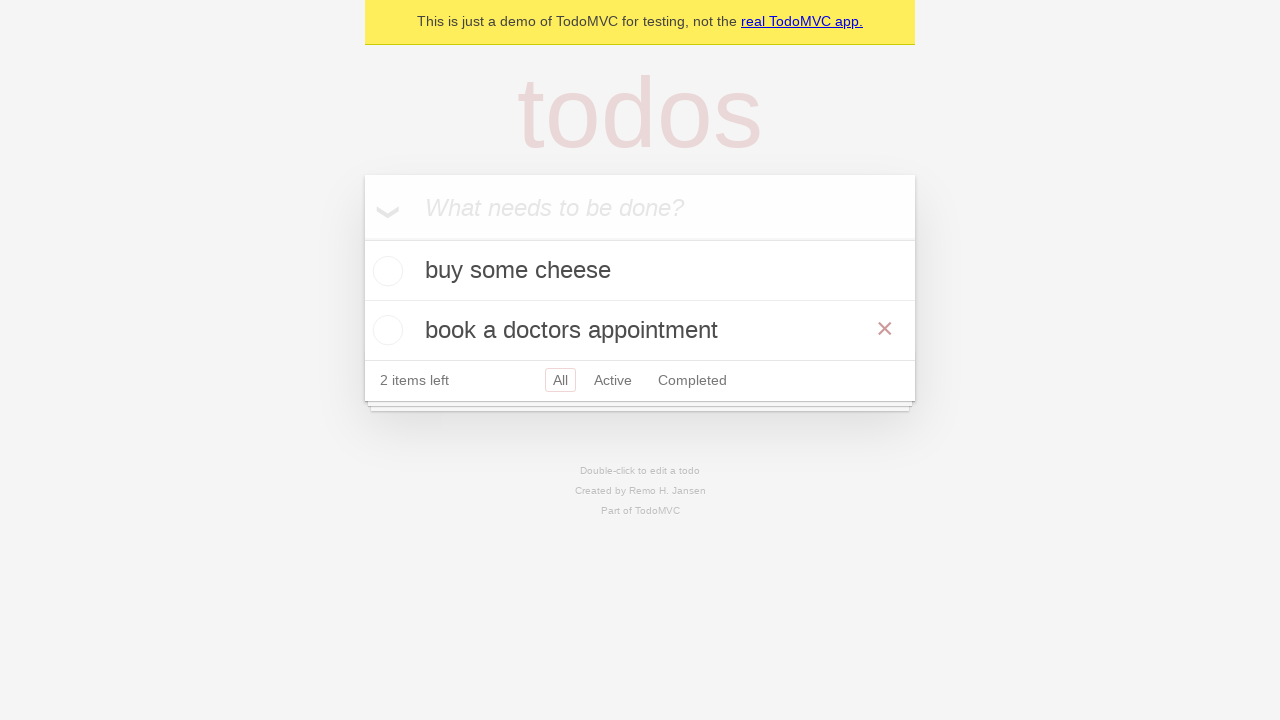